Tests filtering to display only active (incomplete) items

Starting URL: https://demo.playwright.dev/todomvc

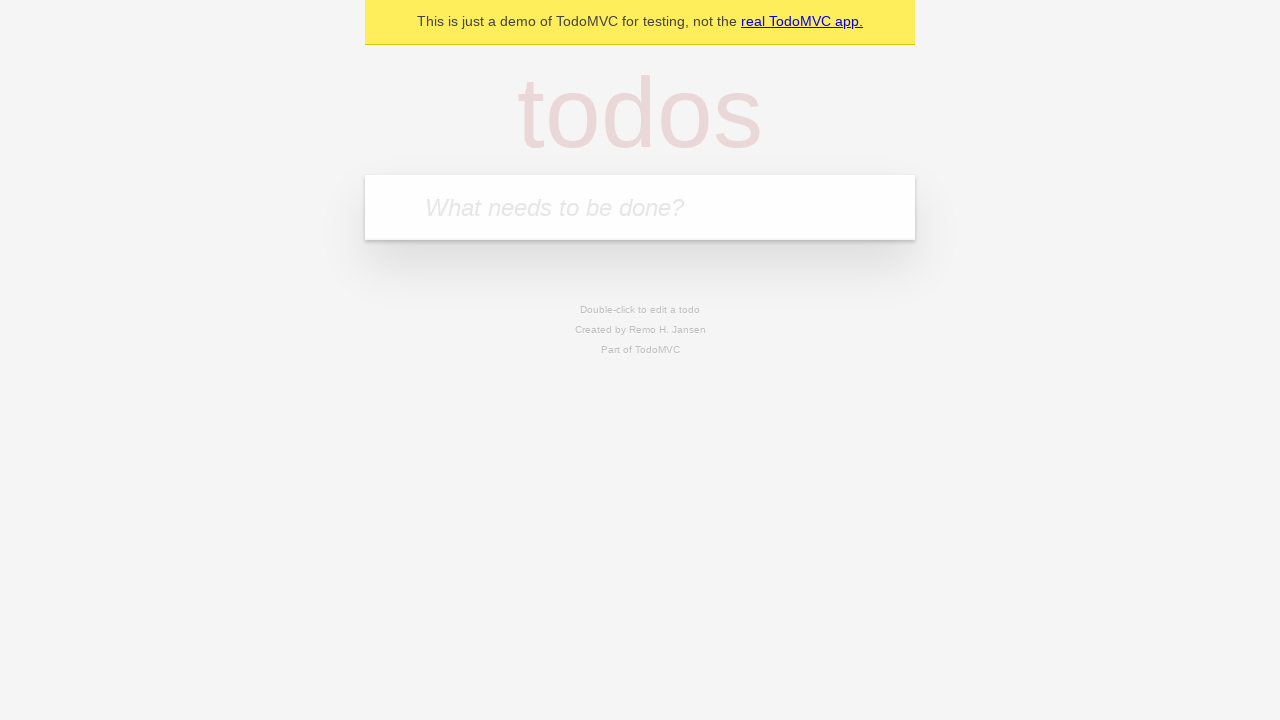

Filled new todo input with 'buy some cheese' on .new-todo
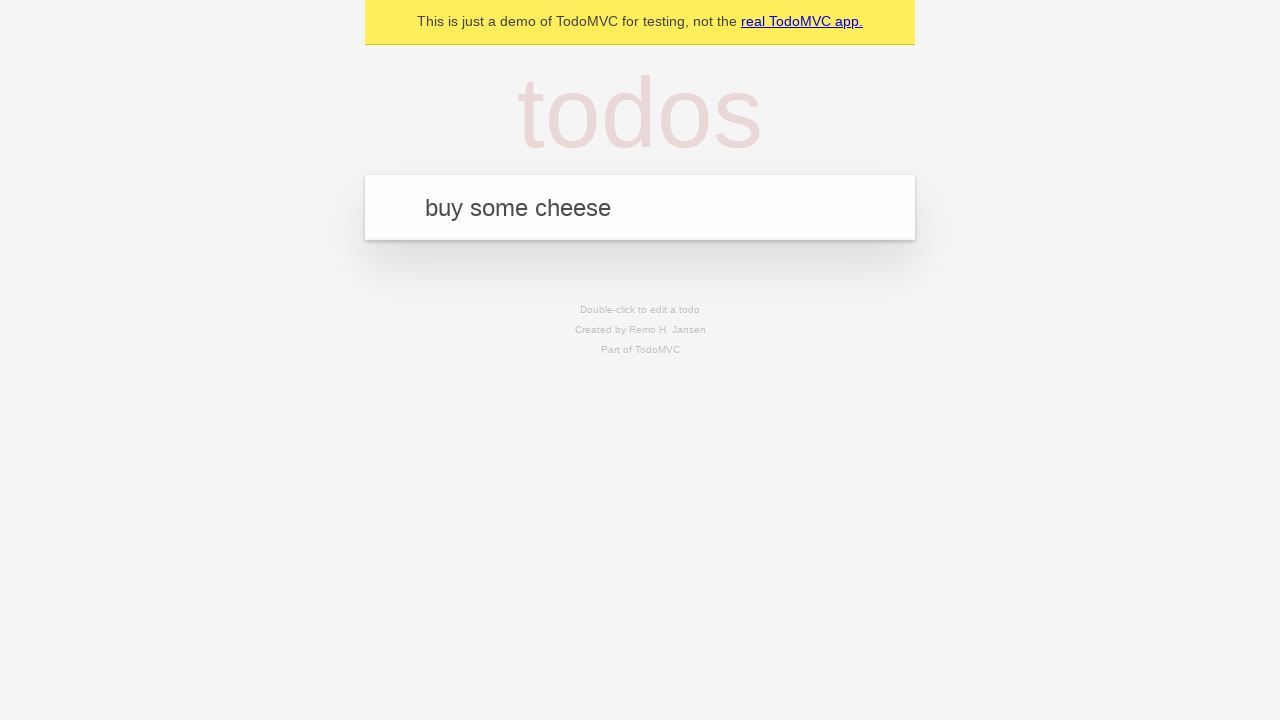

Pressed Enter to add first todo item on .new-todo
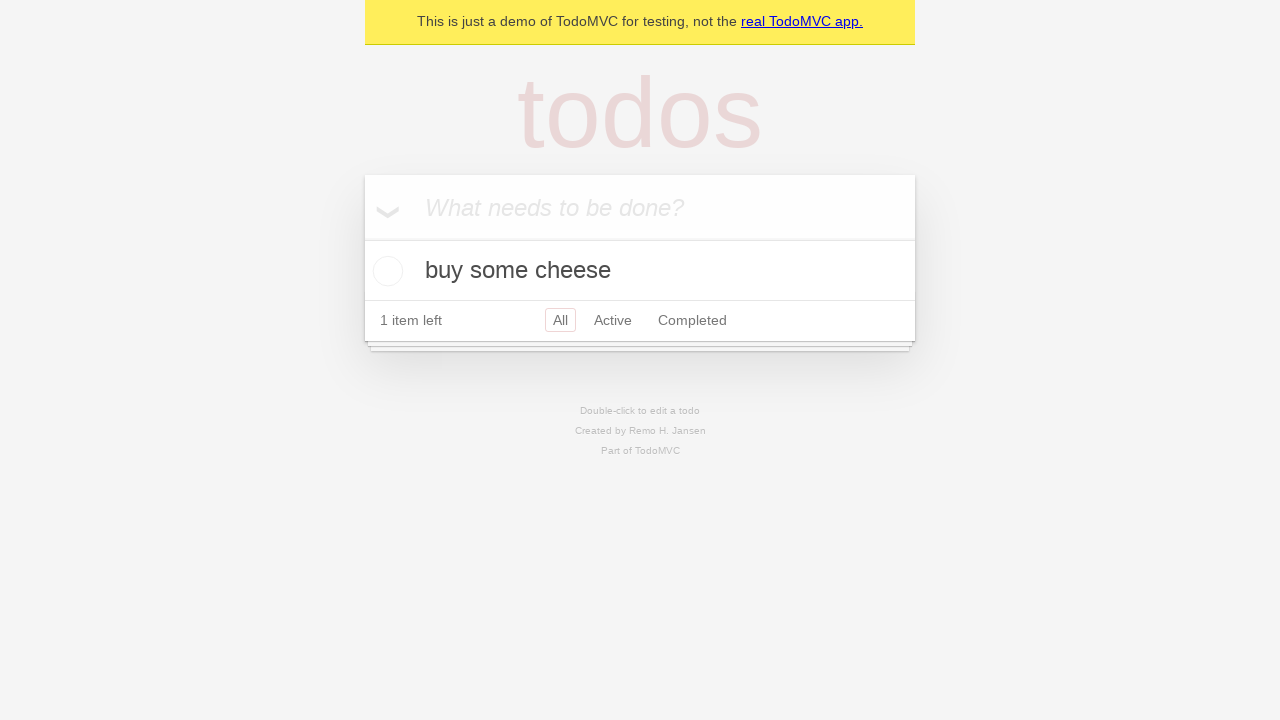

Filled new todo input with 'feed the cat' on .new-todo
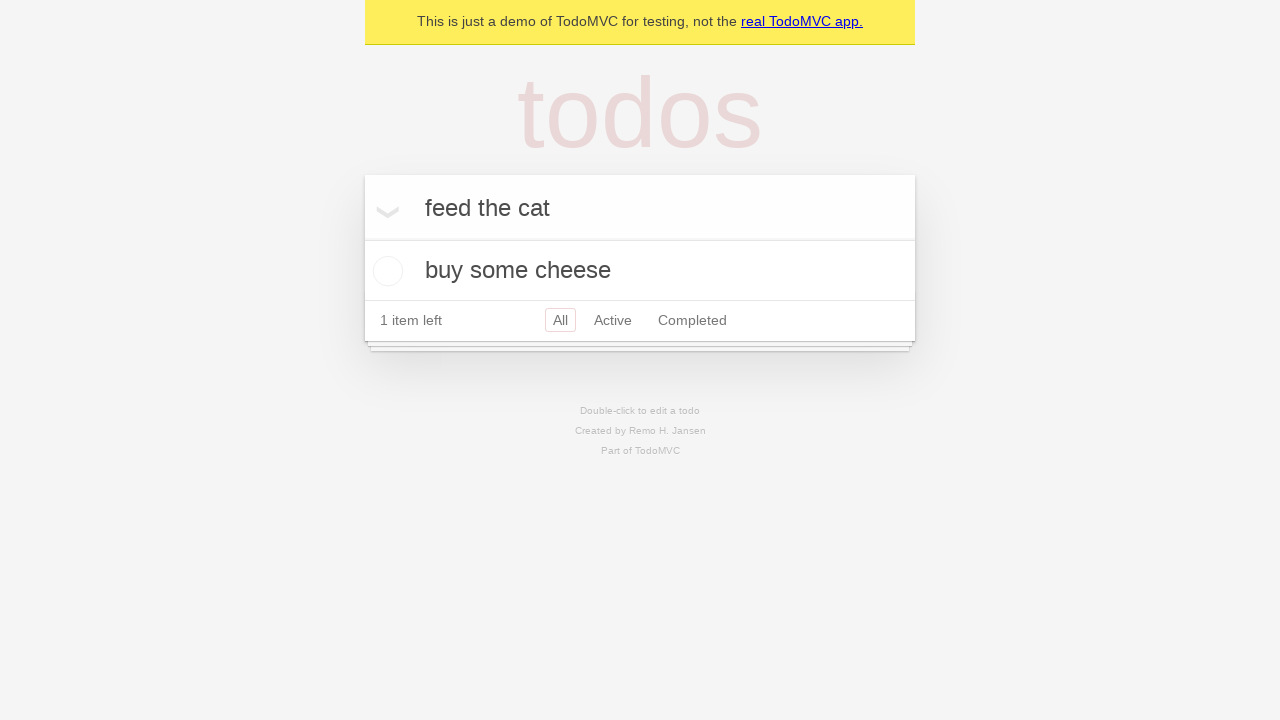

Pressed Enter to add second todo item on .new-todo
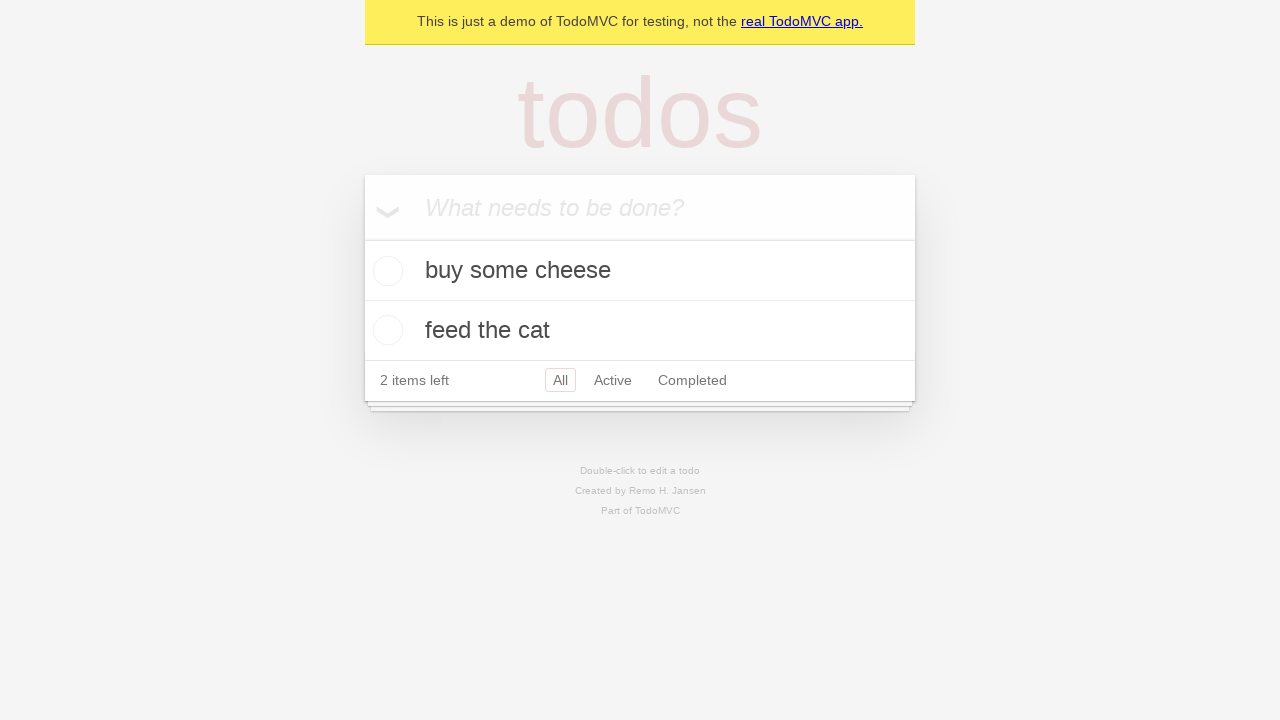

Filled new todo input with 'book a doctors appointment' on .new-todo
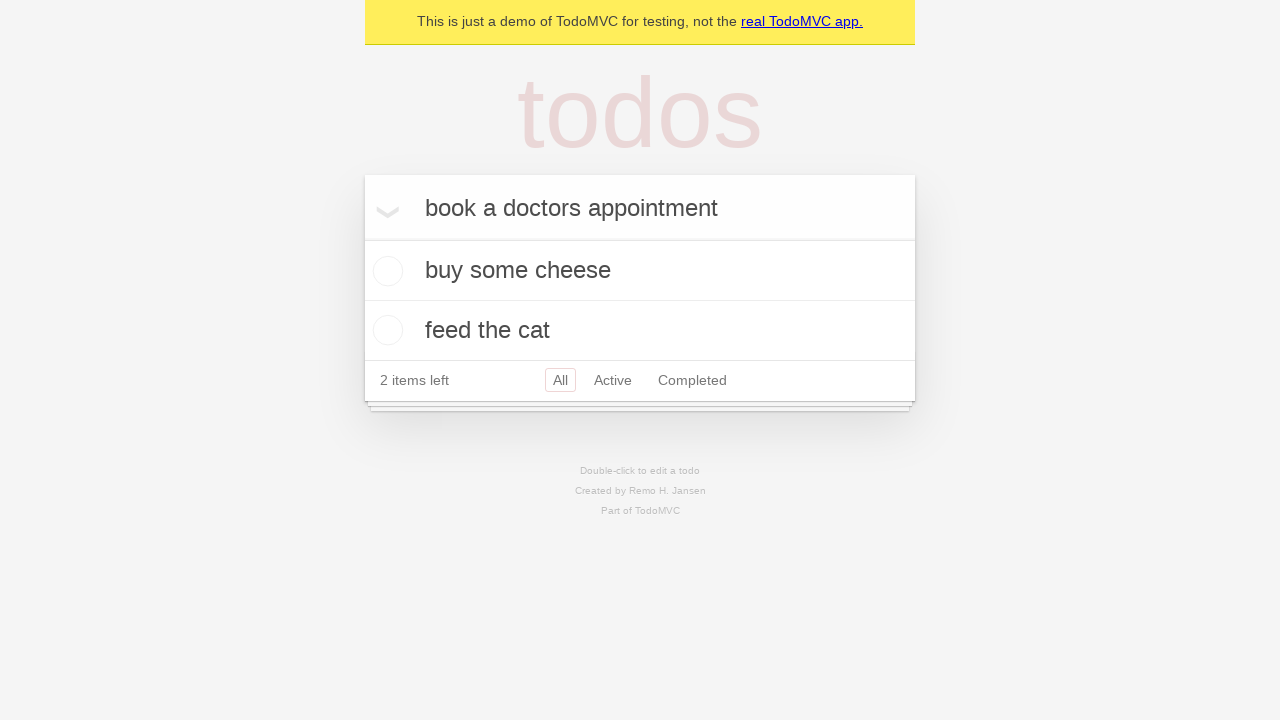

Pressed Enter to add third todo item on .new-todo
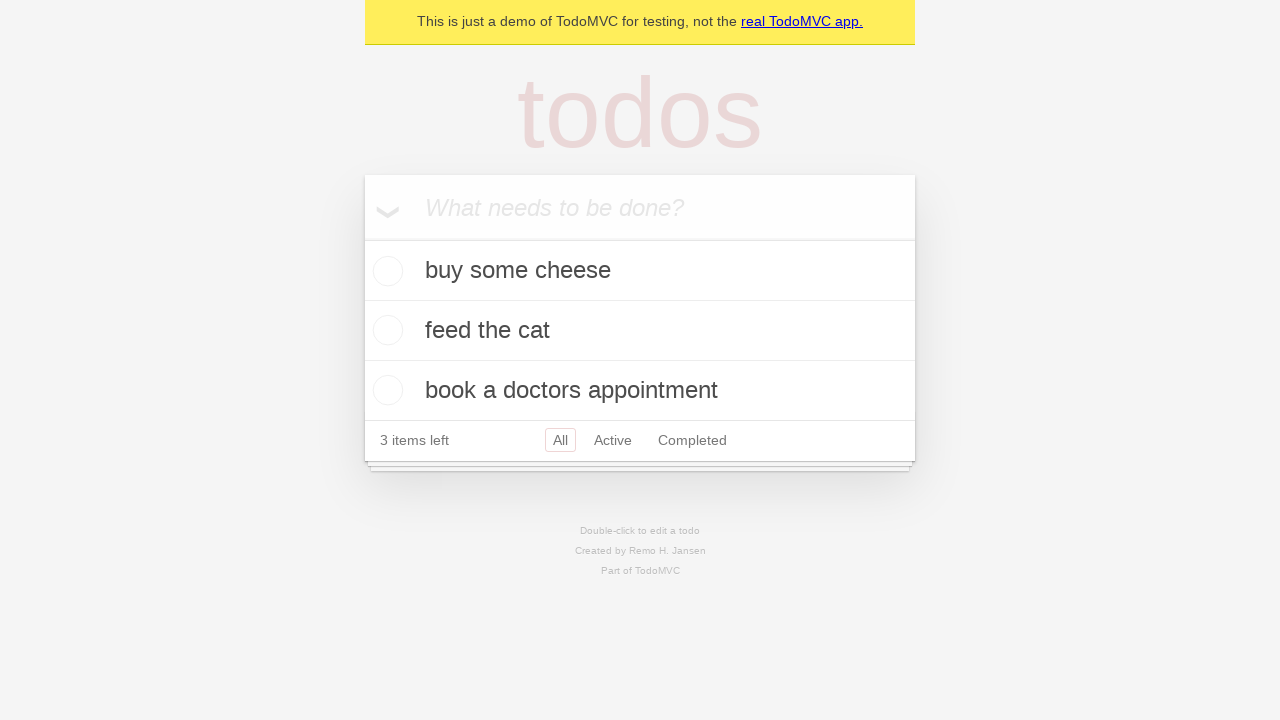

Waited for all three todo items to load
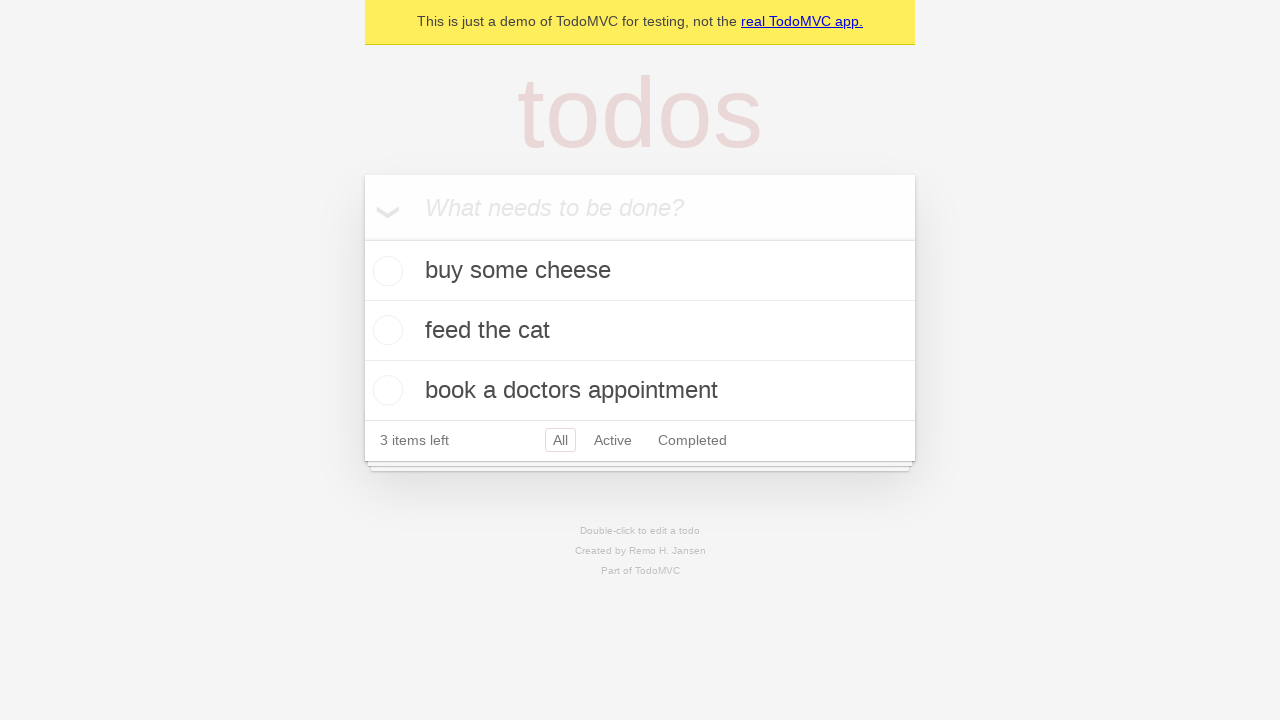

Marked second todo item as completed at (385, 330) on .todo-list li .toggle >> nth=1
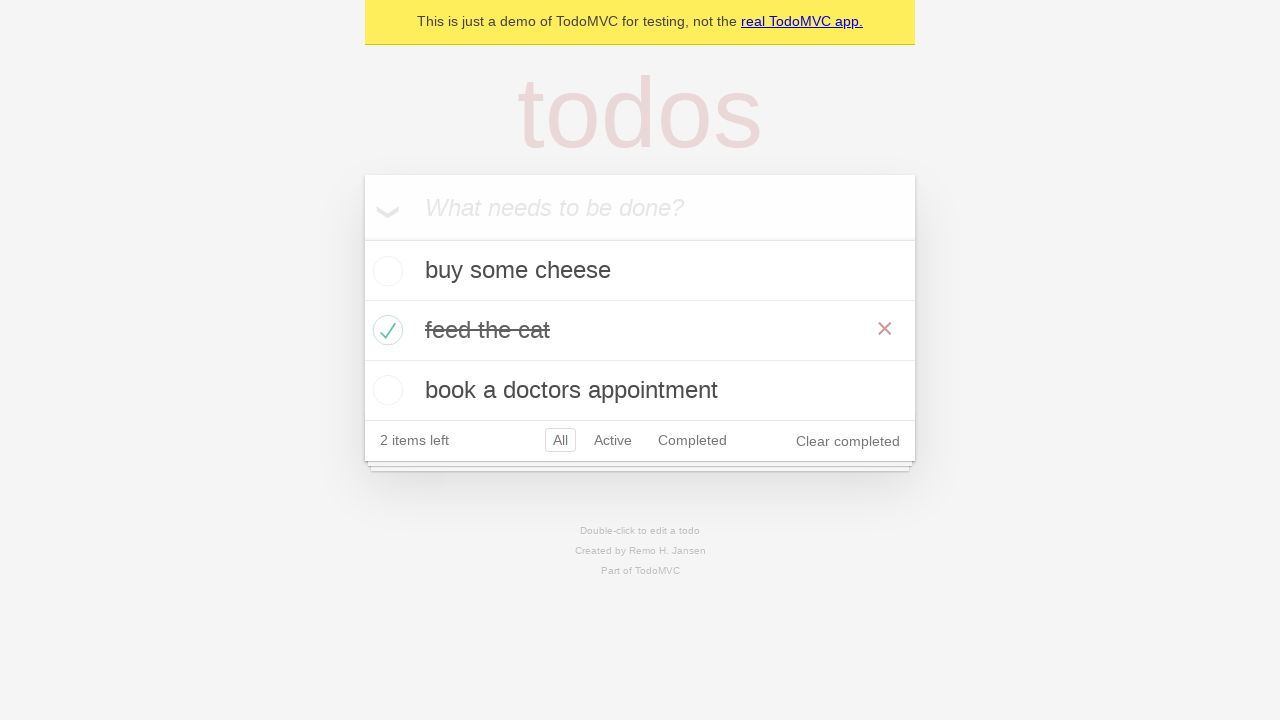

Clicked Active filter to display only incomplete items at (613, 440) on .filters >> text=Active
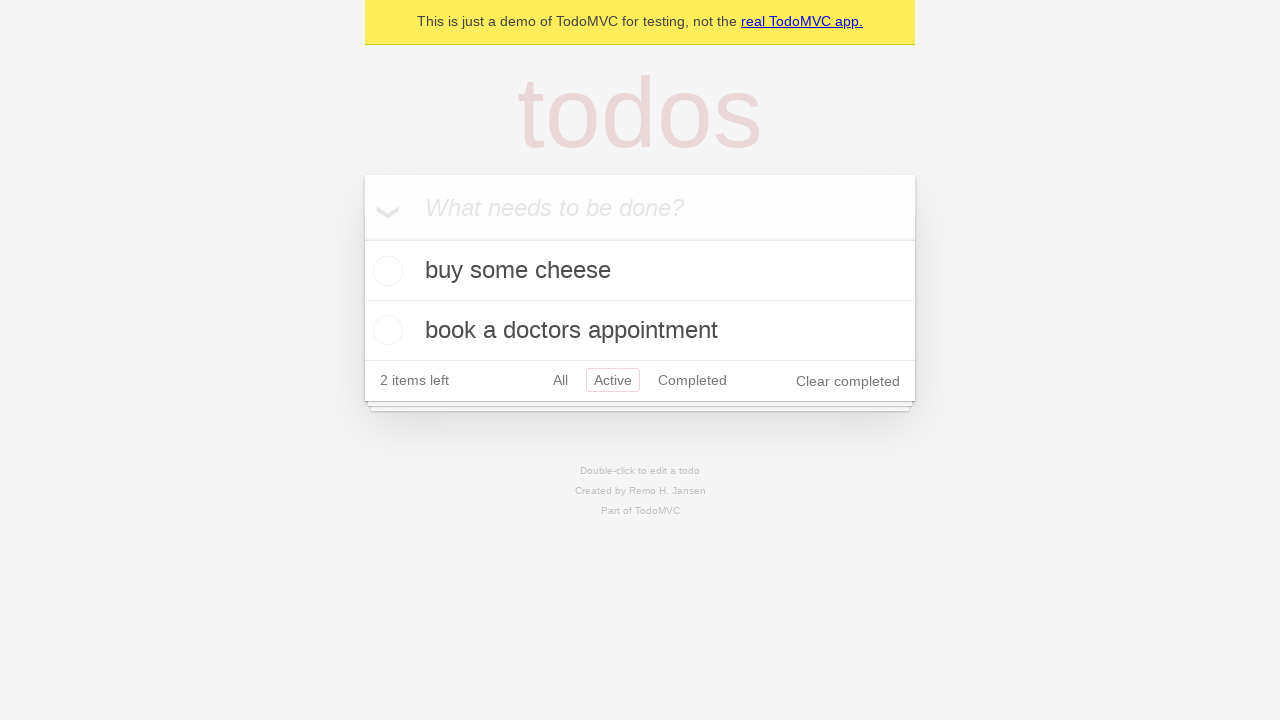

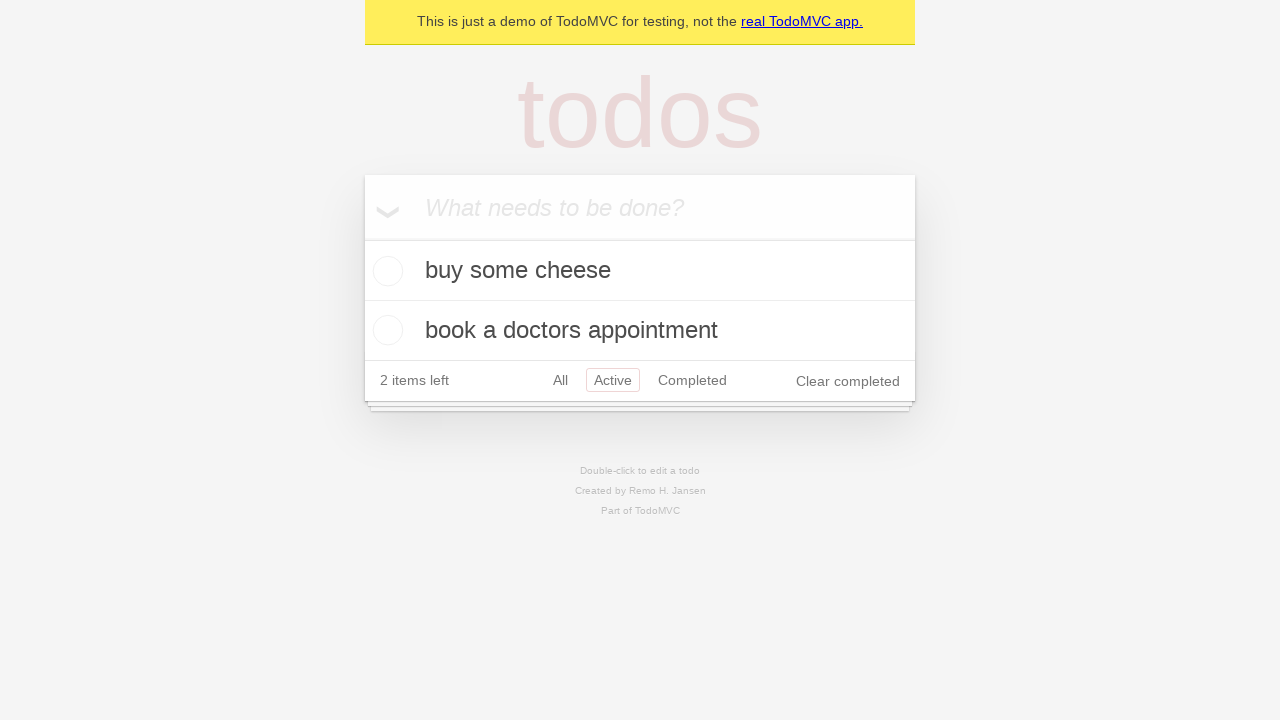